Tests file upload functionality by uploading a text file to a form and verifying the uploaded filename is displayed correctly on the result page.

Starting URL: https://the-internet.herokuapp.com/upload

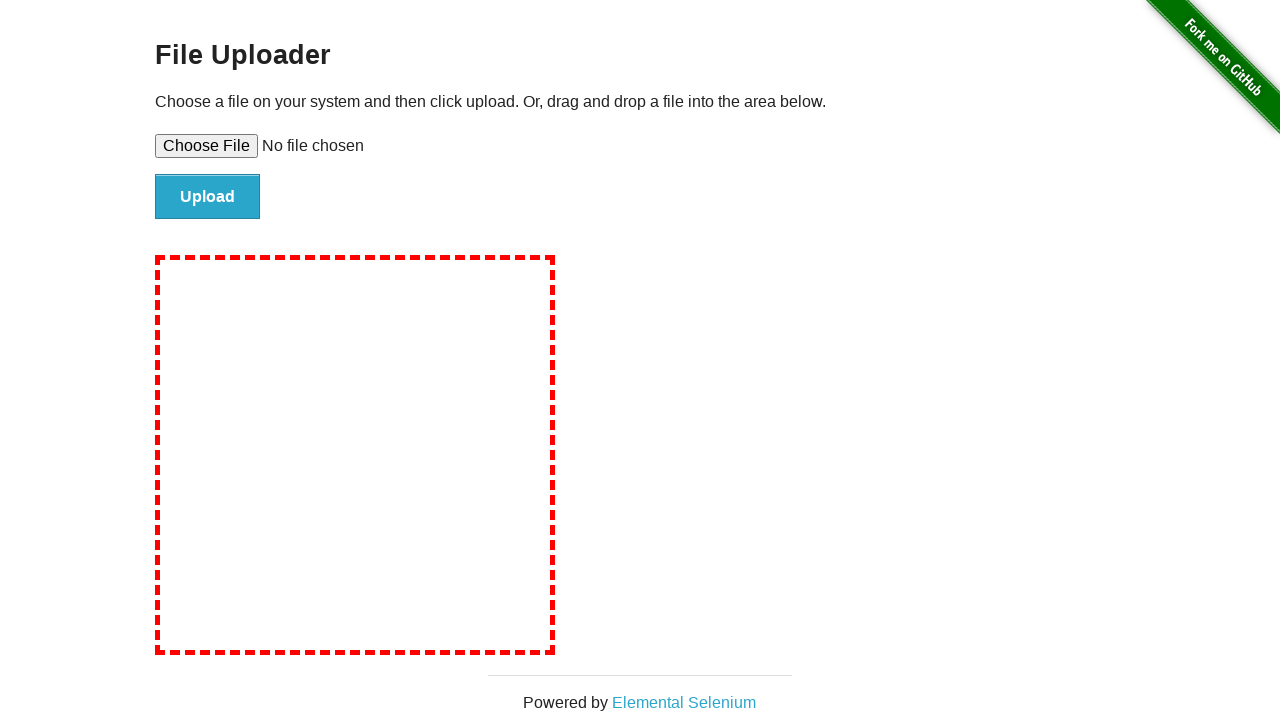

Created temporary test file 'test-upload-file.txt' with content
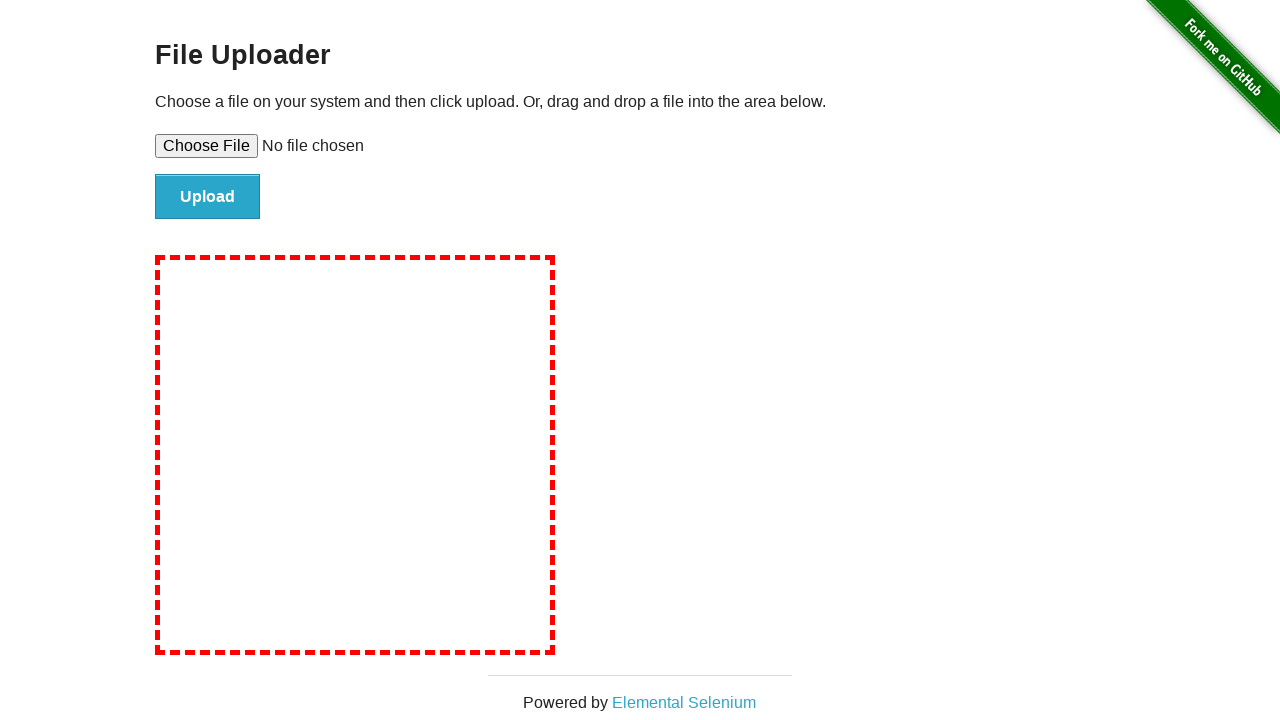

Set file input with test file path
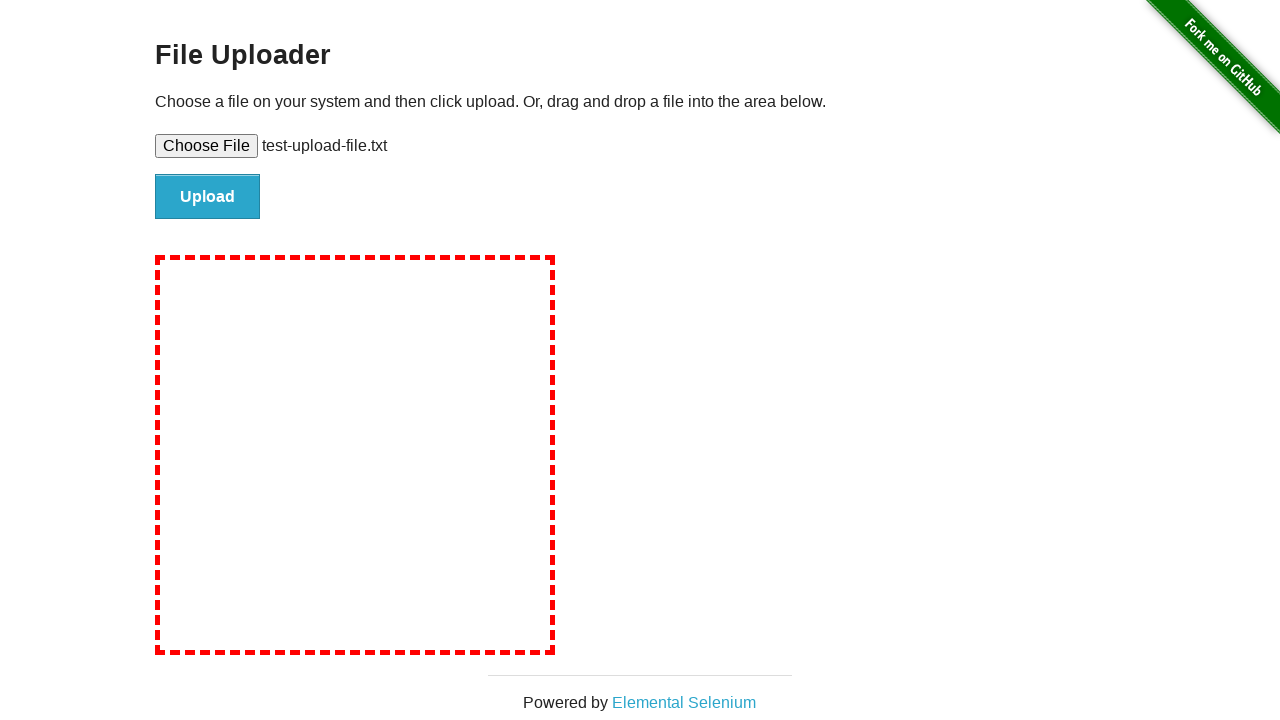

Clicked the file submit button at (208, 197) on #file-submit
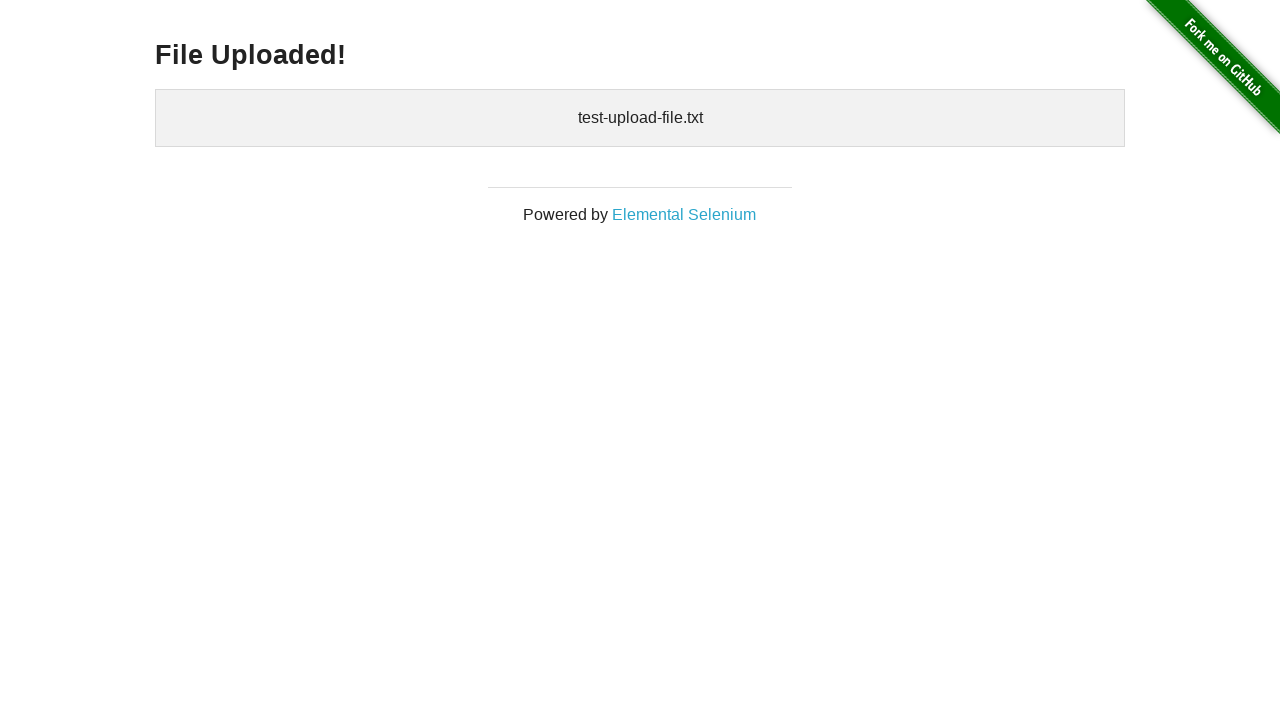

Uploaded files result element appeared
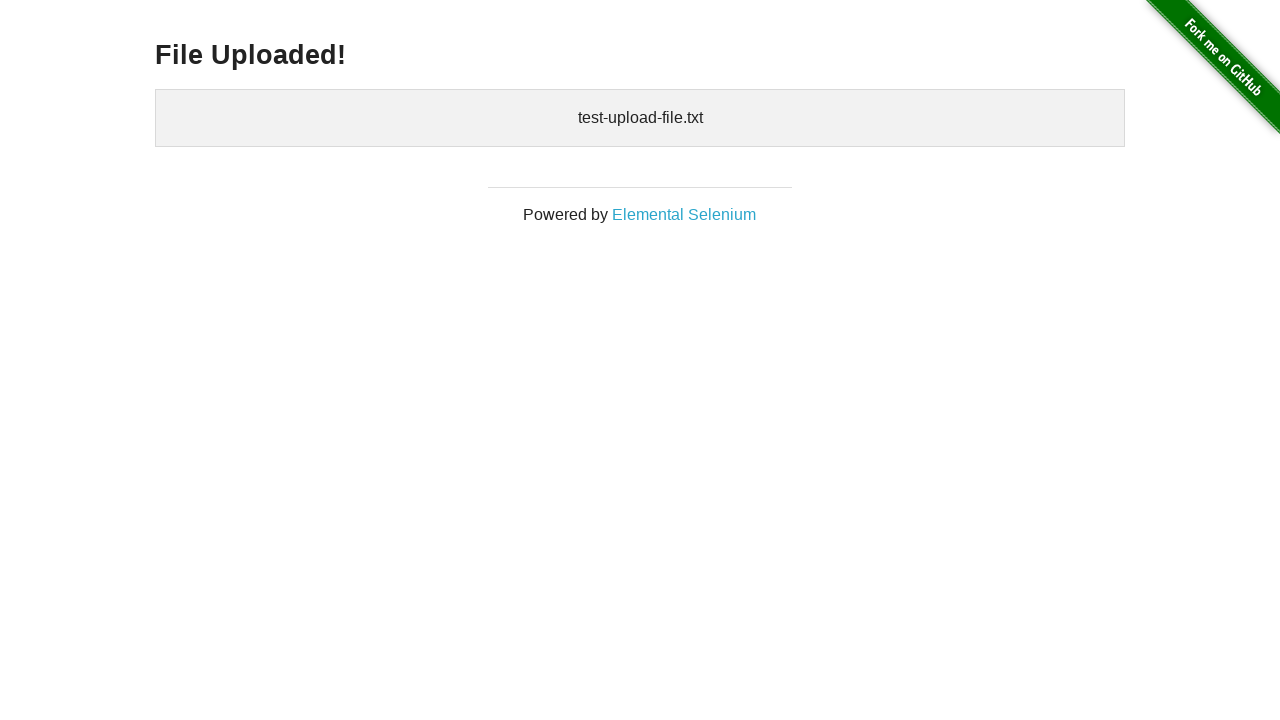

Retrieved uploaded files text content
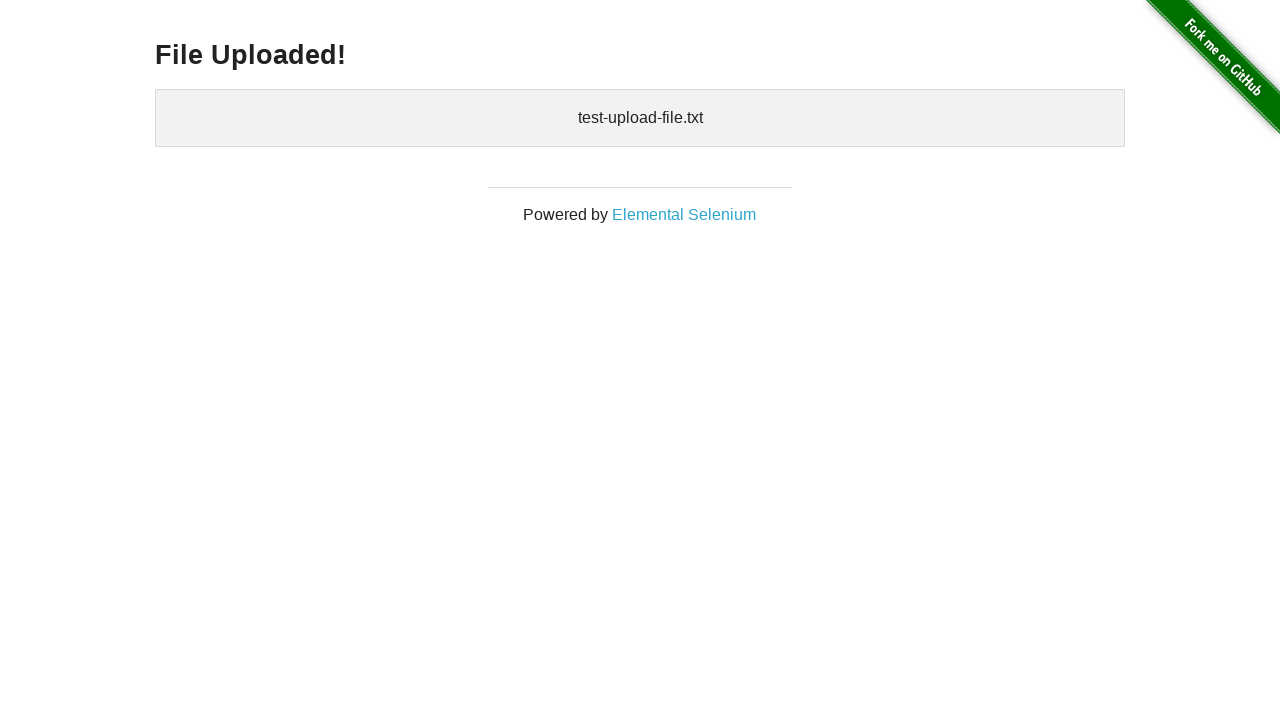

Verified that 'test-upload-file.txt' is displayed in uploaded files
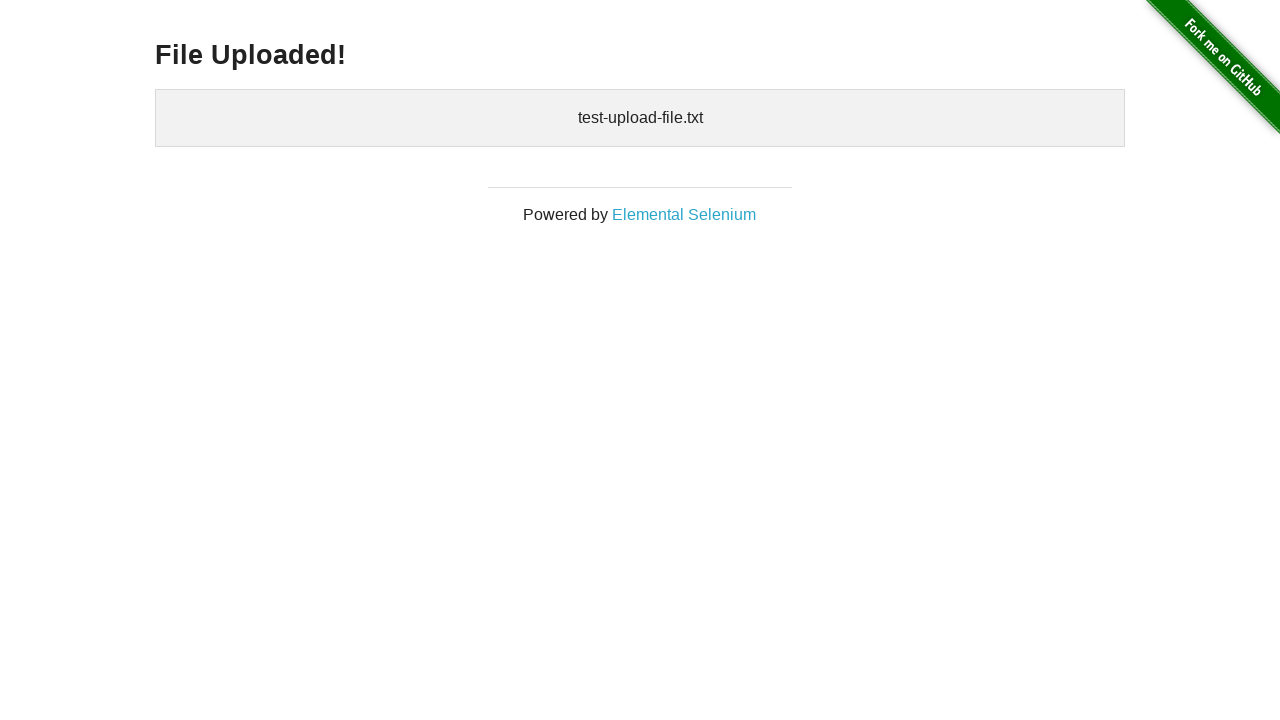

Deleted temporary test file
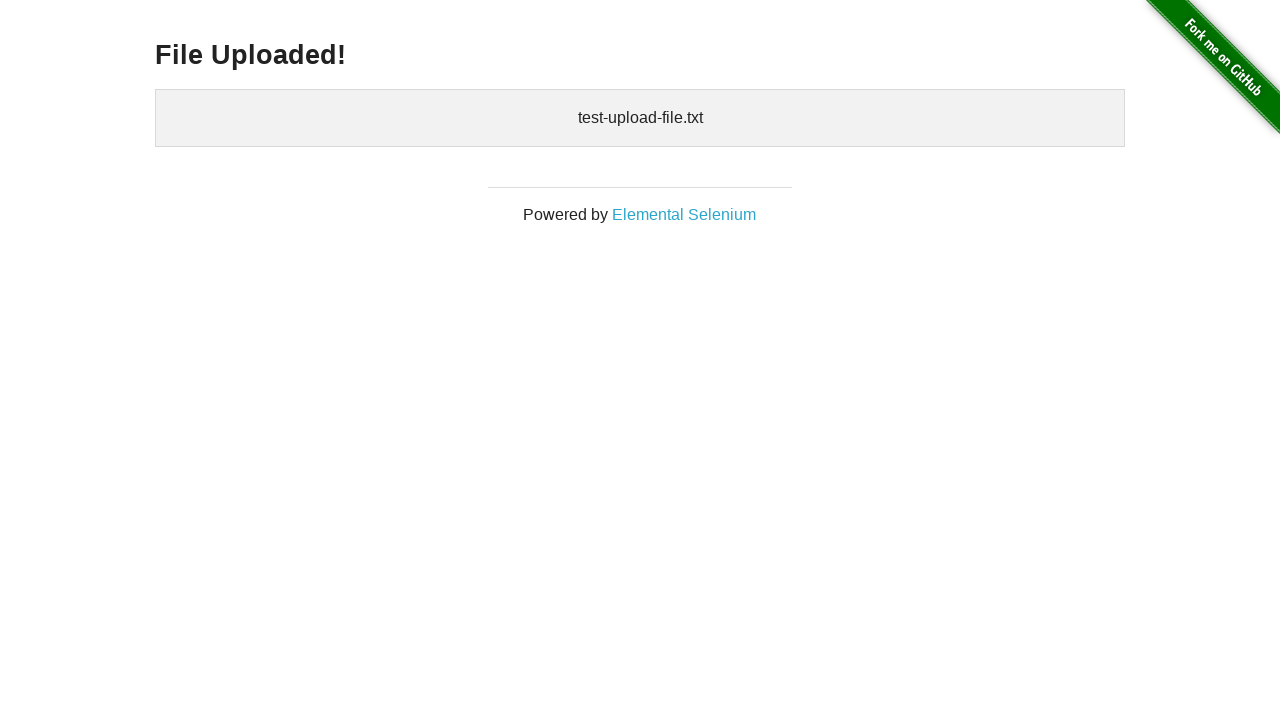

Removed temporary directory
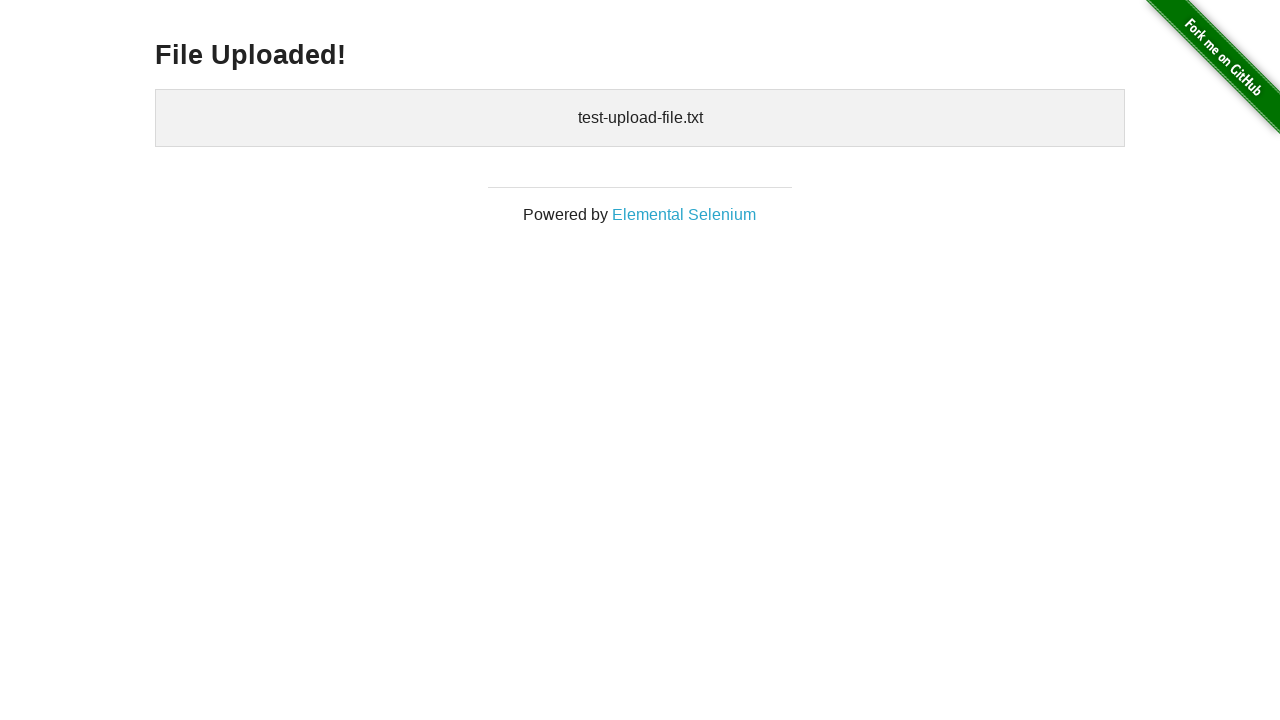

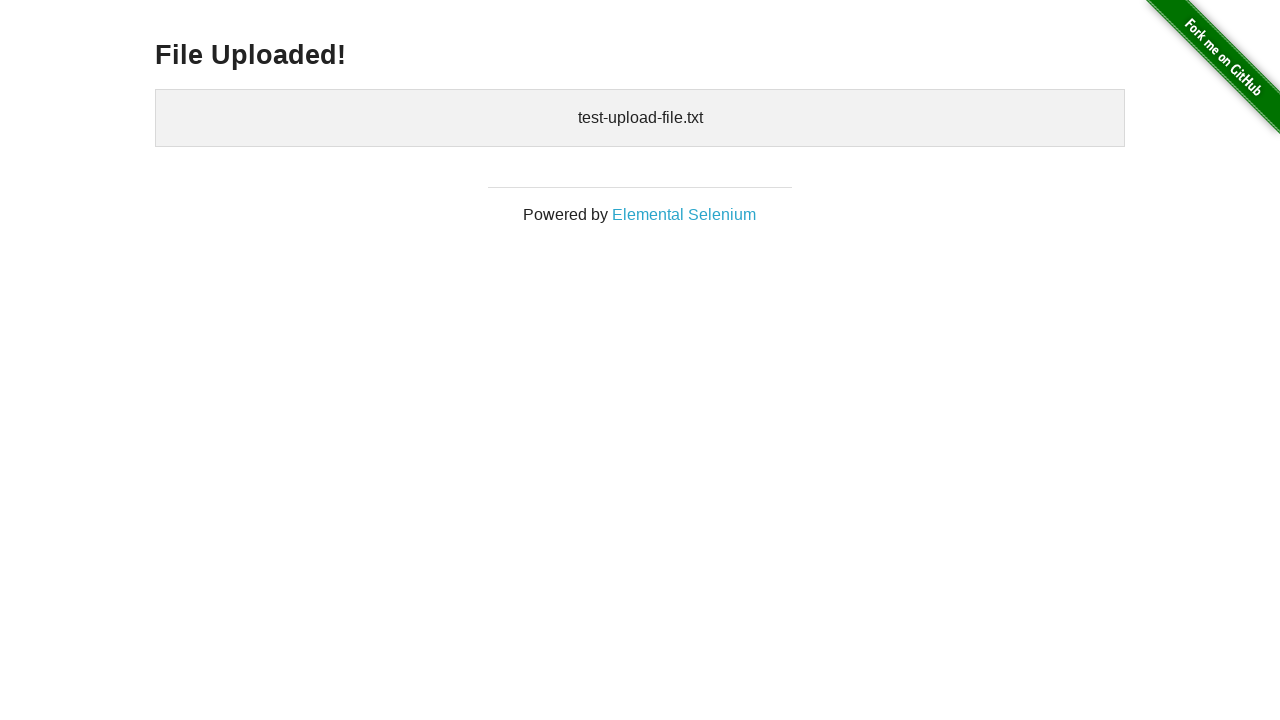